Fills out a form with personal information including name, email, phone, address, gender, days selection, country and color dropdowns, and date picker

Starting URL: https://testautomationpractice.blogspot.com/

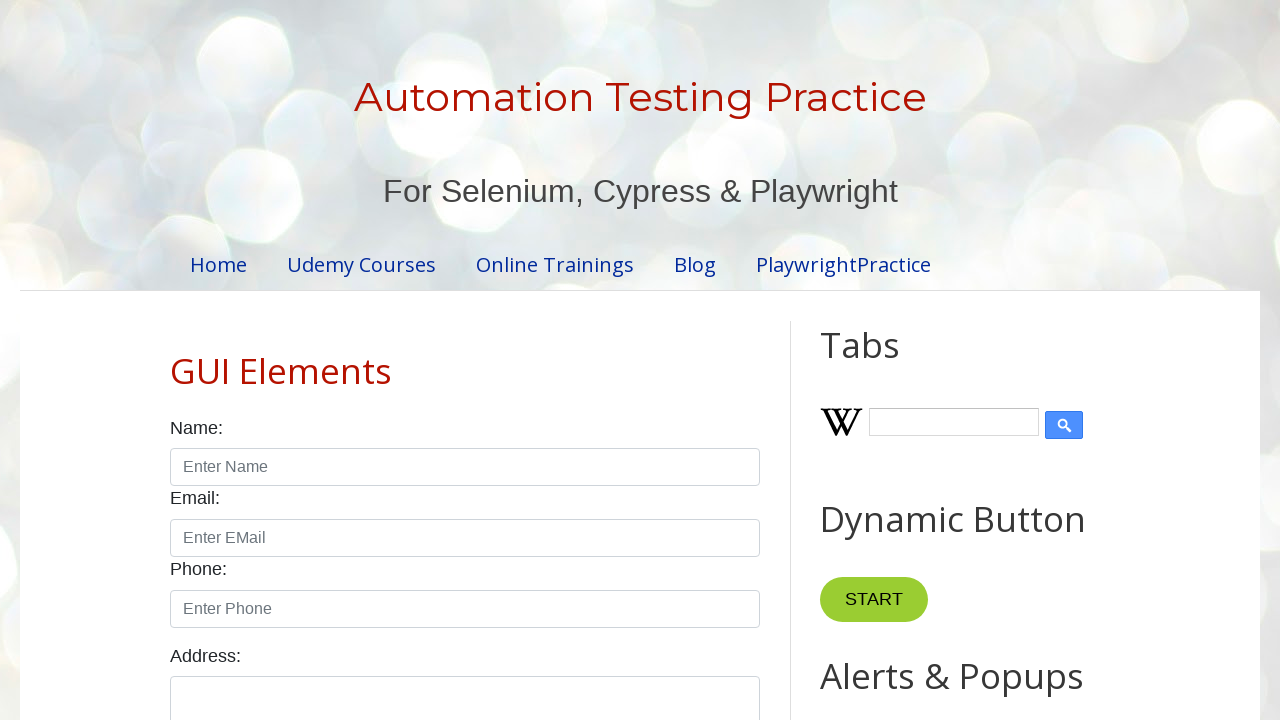

Filled name field with 'Himanshu' on input#name
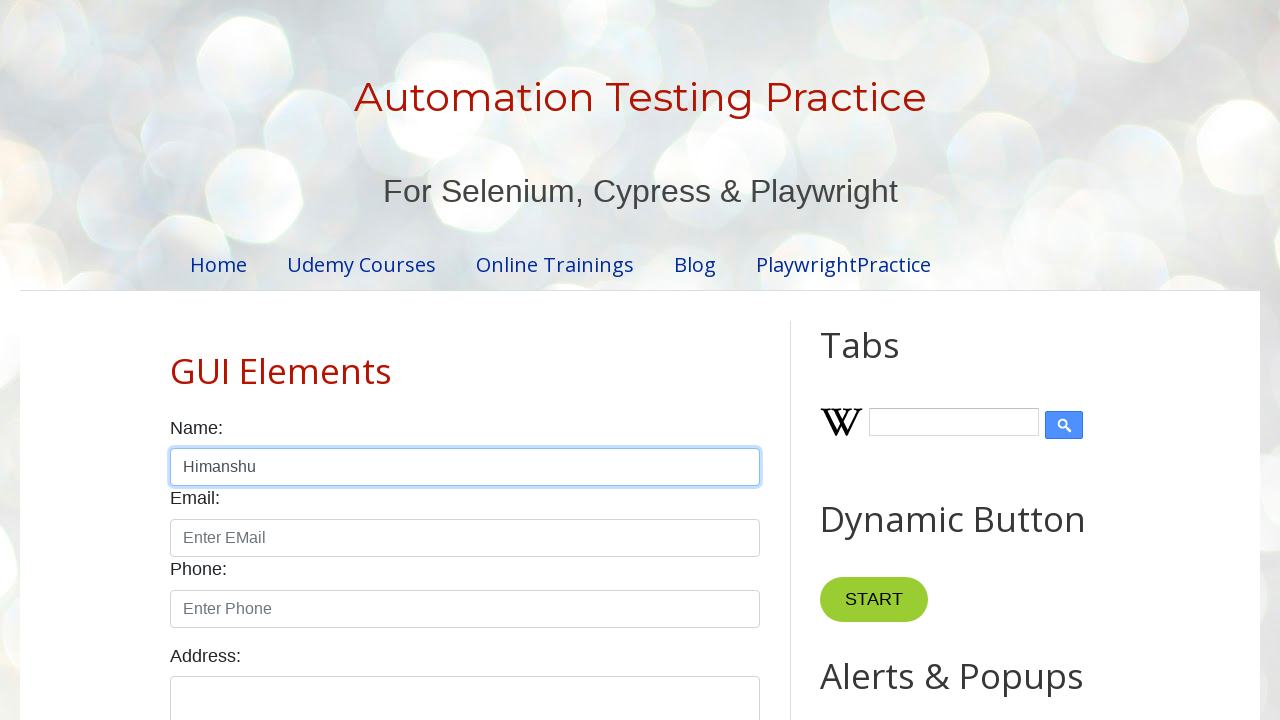

Filled email field with 'test@email.com' on input#email
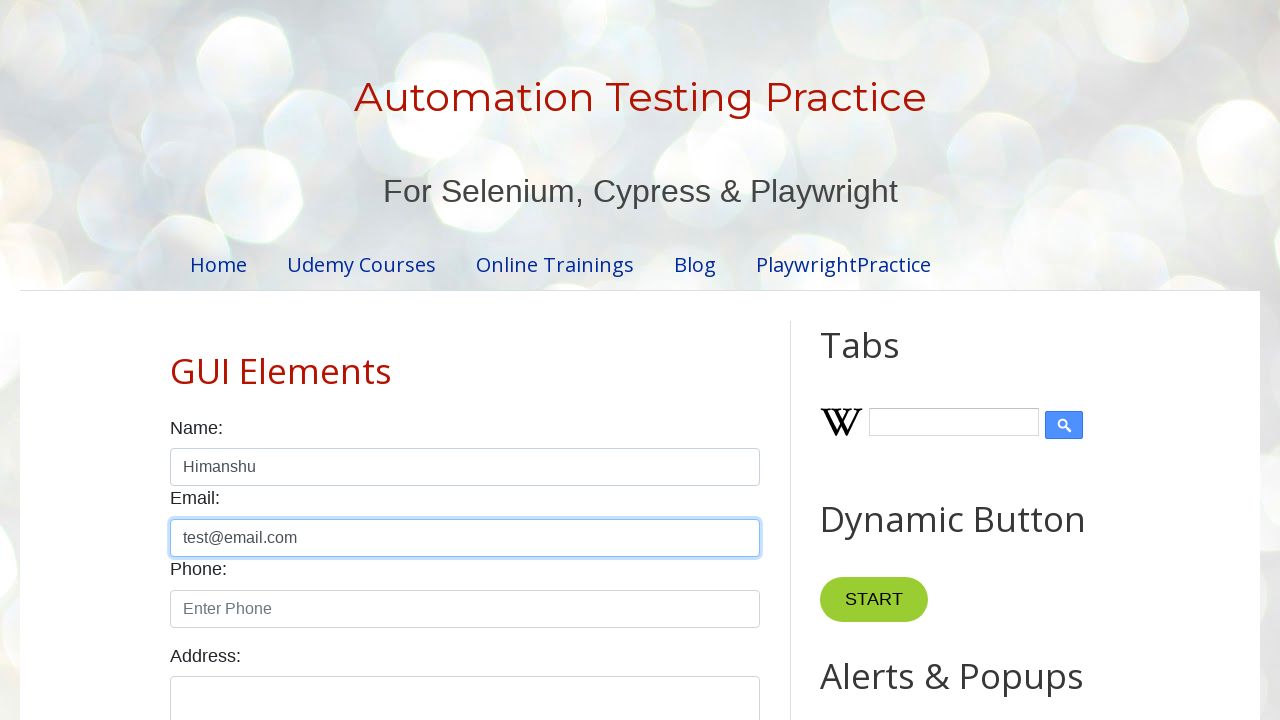

Filled phone field with '9867452310' on input#phone
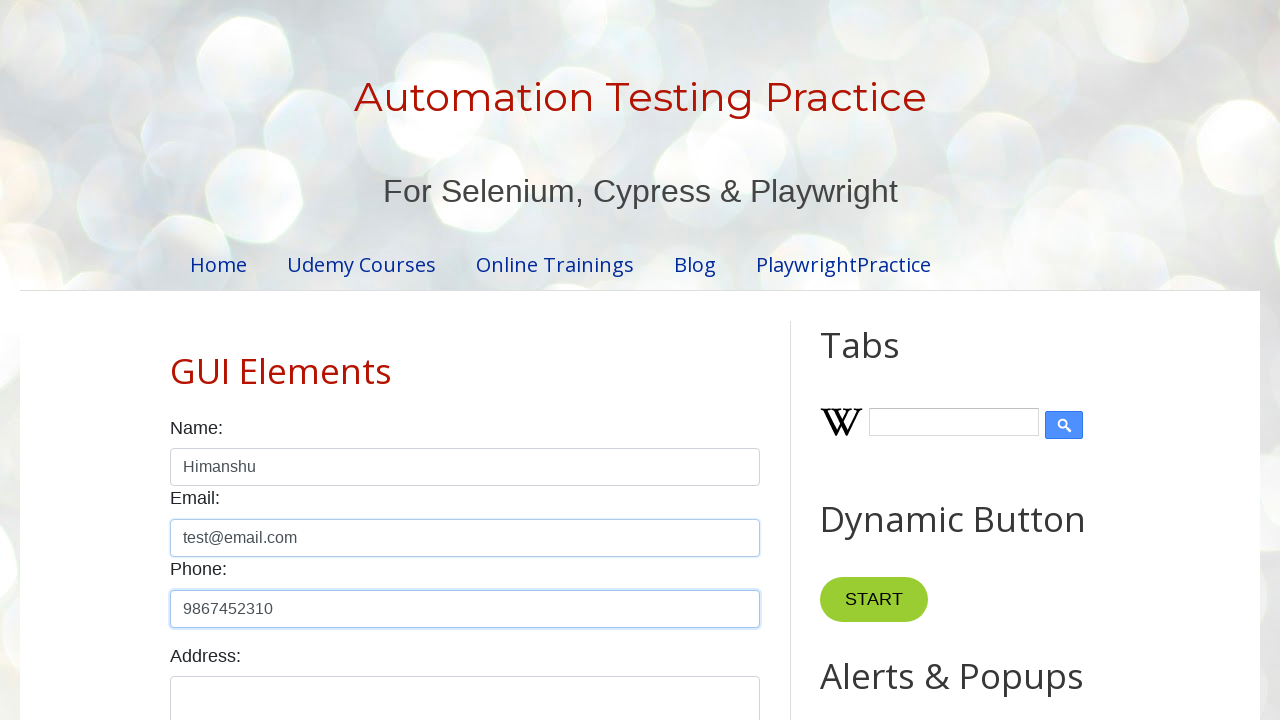

Filled address field with 'Entering address' on textarea#textarea
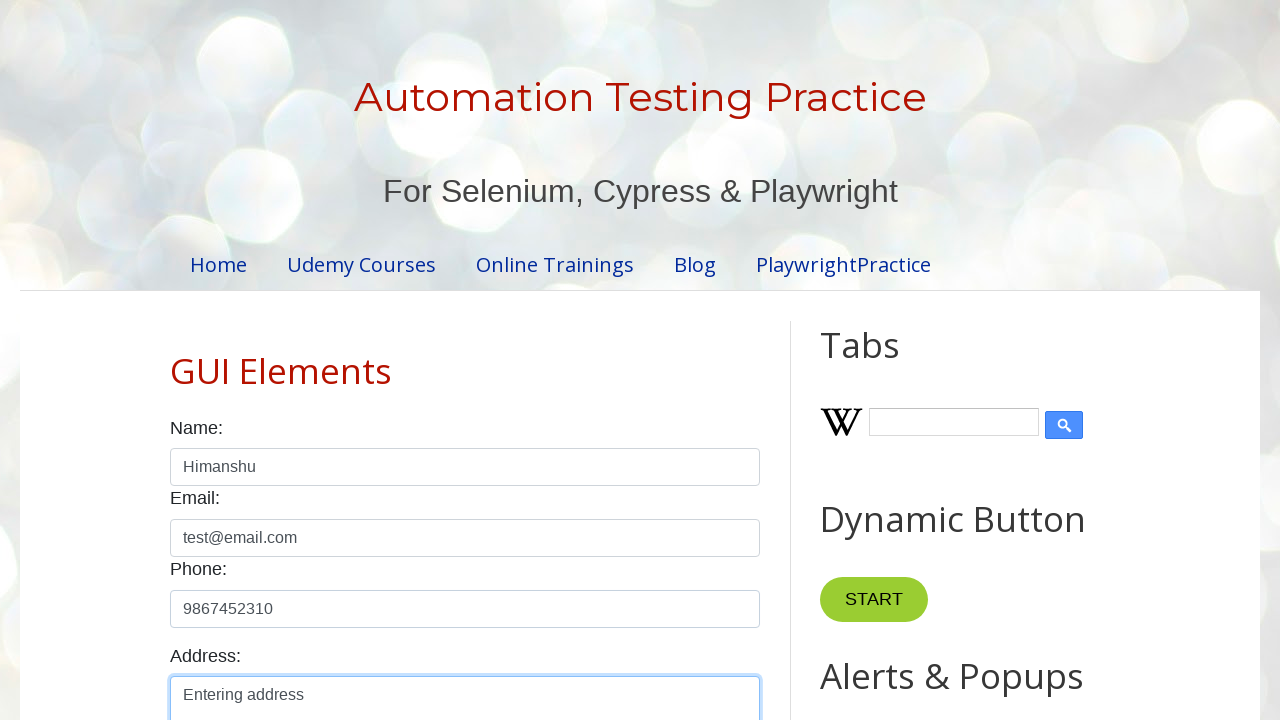

Selected 'Male' gender option at (176, 360) on input#male
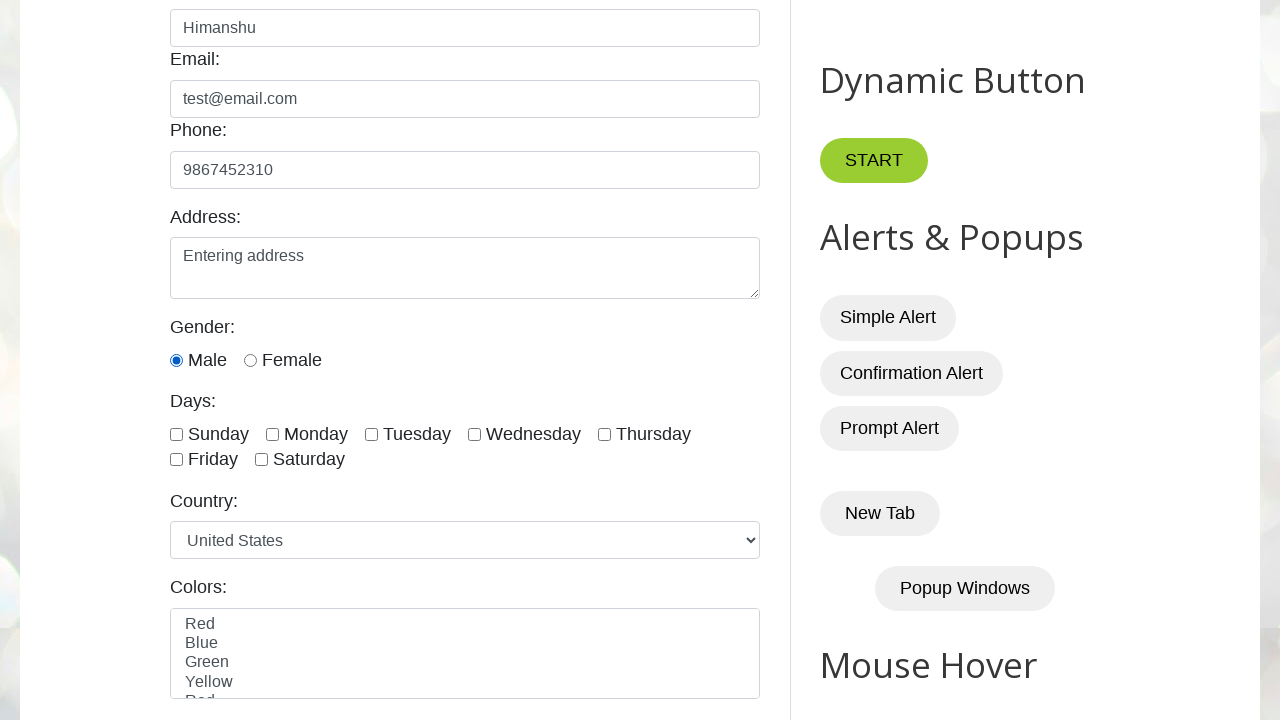

Selected 'Sunday' in days selection at (176, 434) on input#sunday
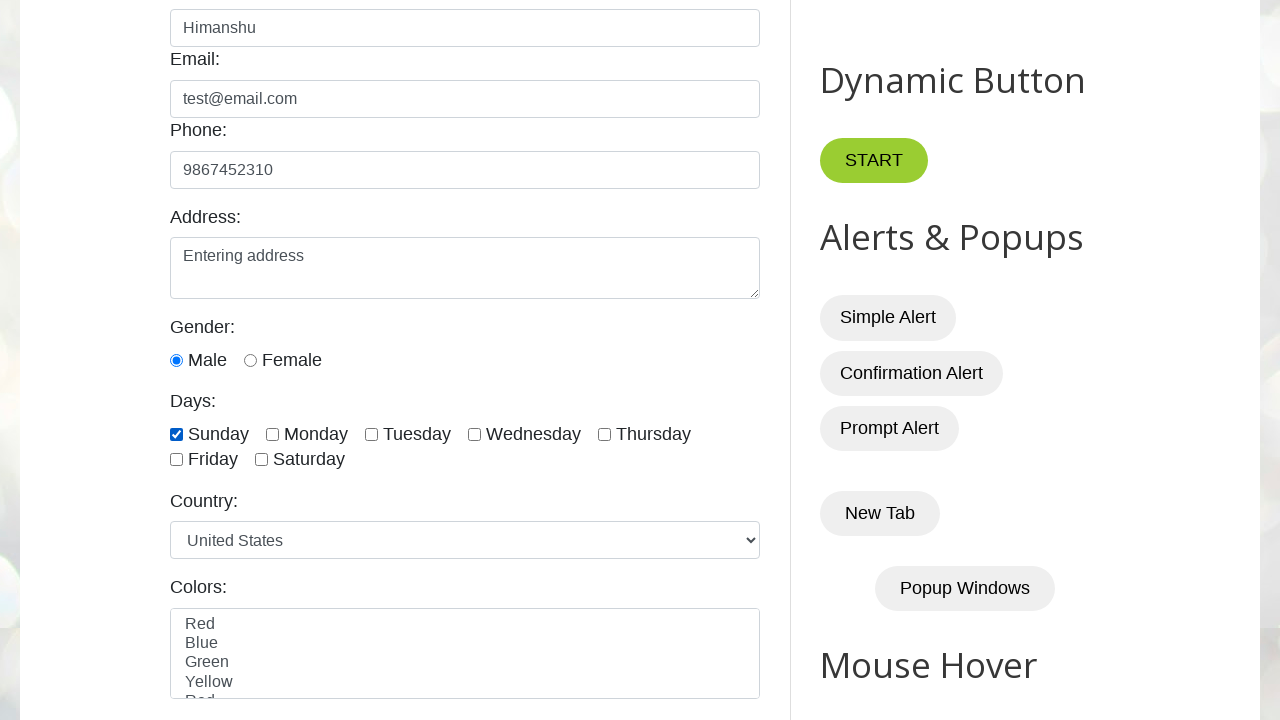

Selected 'Monday' in days selection at (272, 434) on input#monday
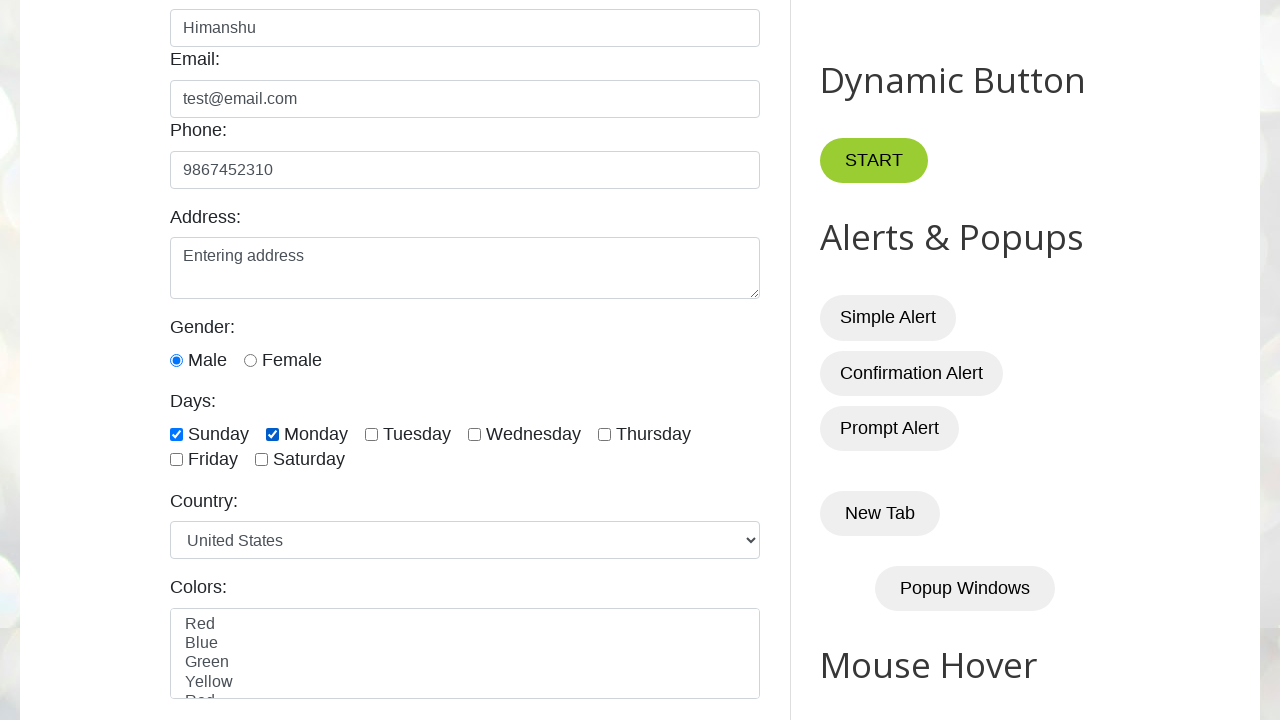

Selected 'India' from country dropdown on select#country
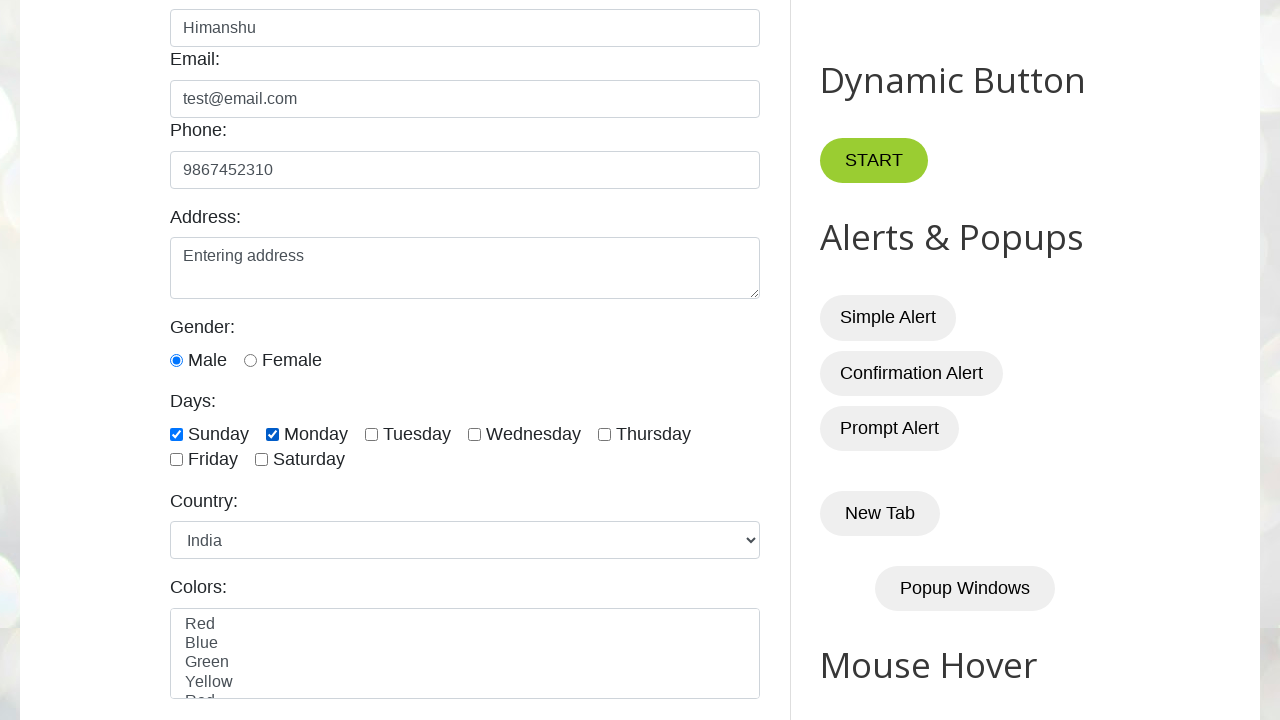

Selected 'Green' from color dropdown on select#colors
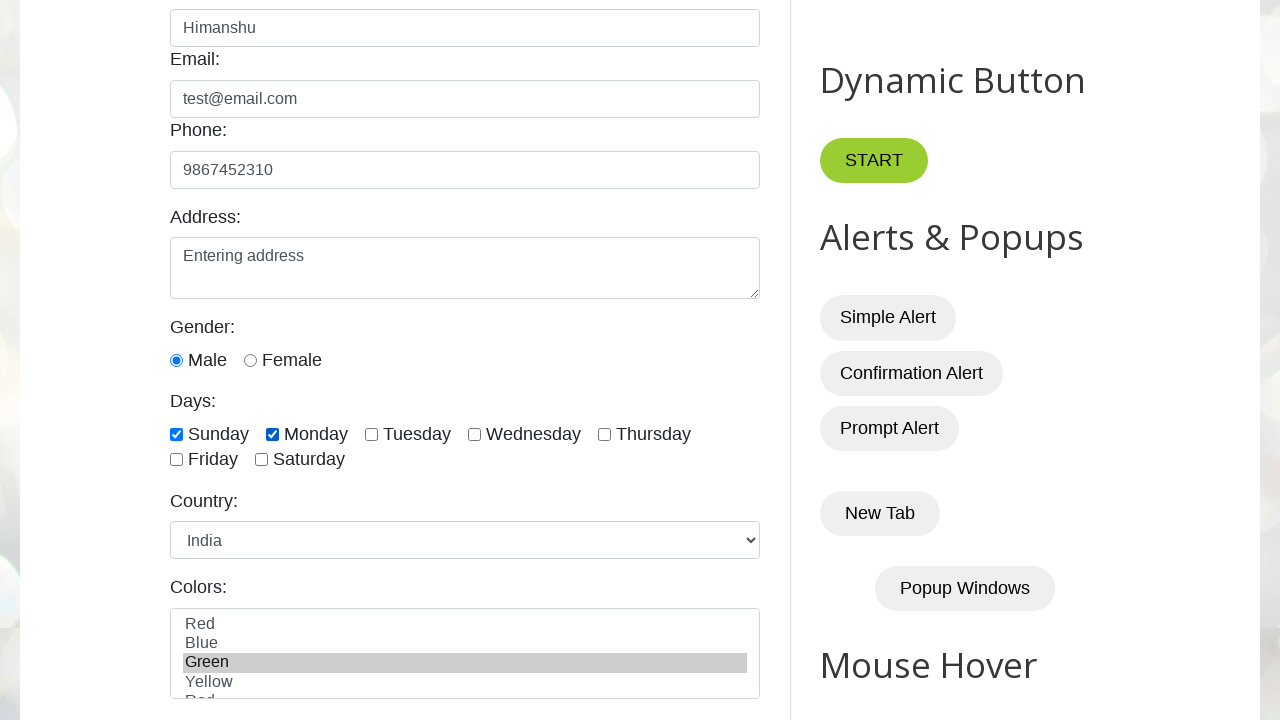

Clicked date picker to open calendar at (515, 360) on #datepicker
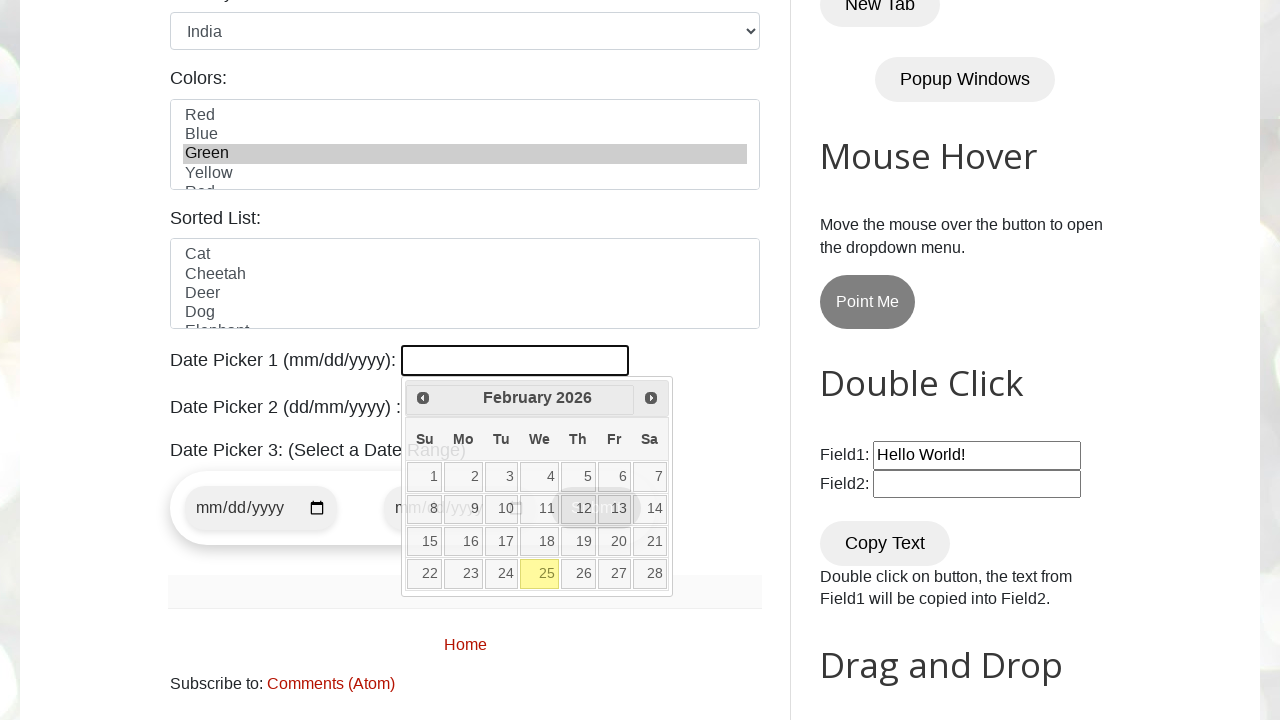

Clicked next month arrow in date picker at (651, 398) on span.ui-icon.ui-icon-circle-triangle-e
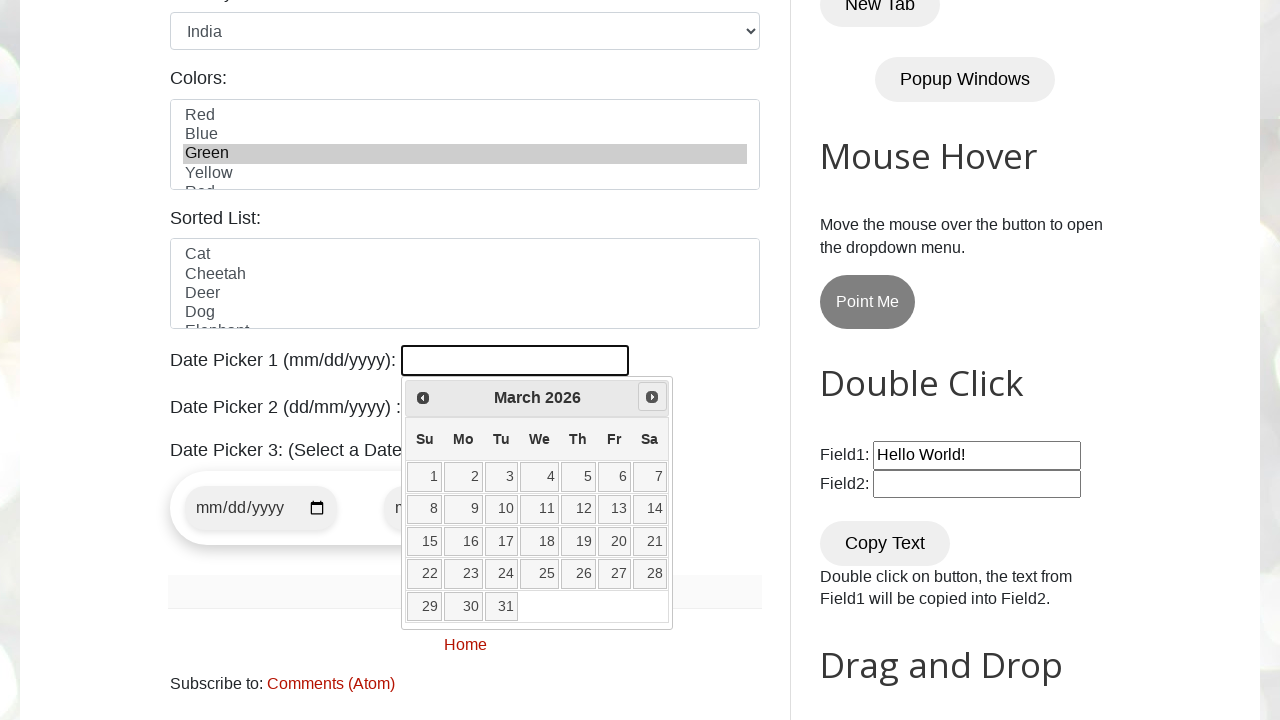

Clicked next month arrow in date picker at (652, 397) on span.ui-icon.ui-icon-circle-triangle-e
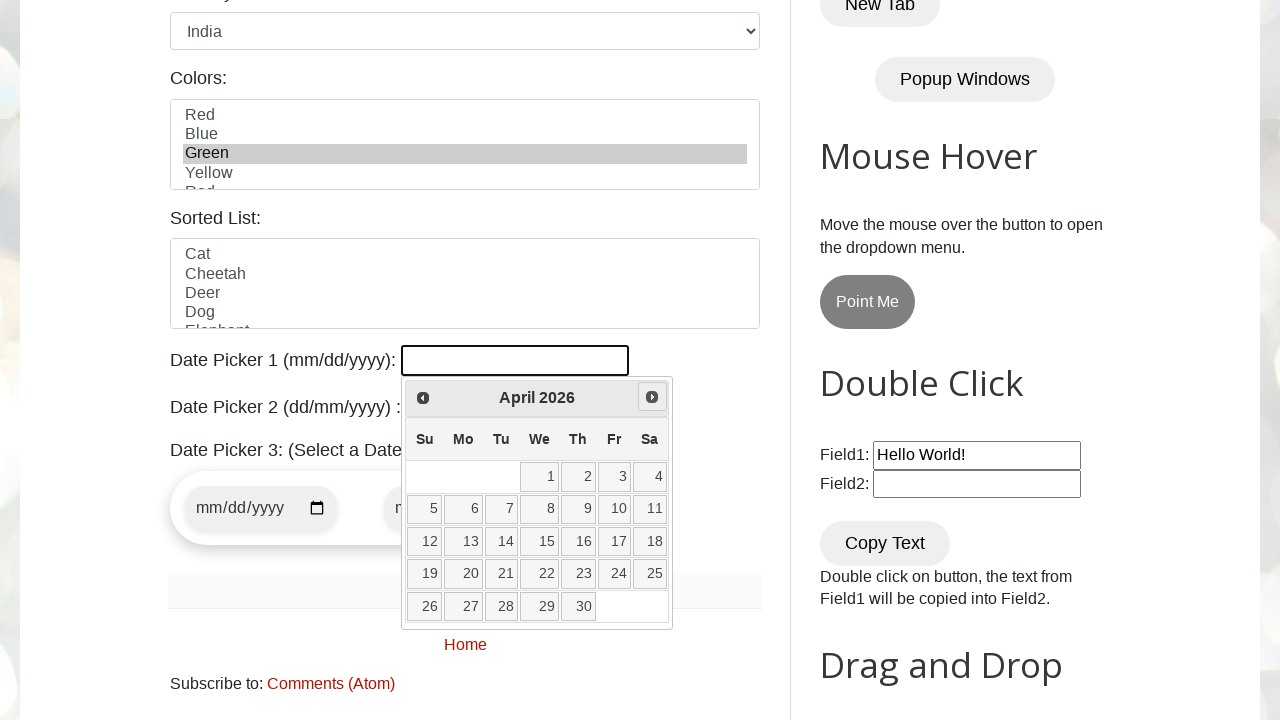

Clicked next month arrow in date picker at (652, 397) on span.ui-icon.ui-icon-circle-triangle-e
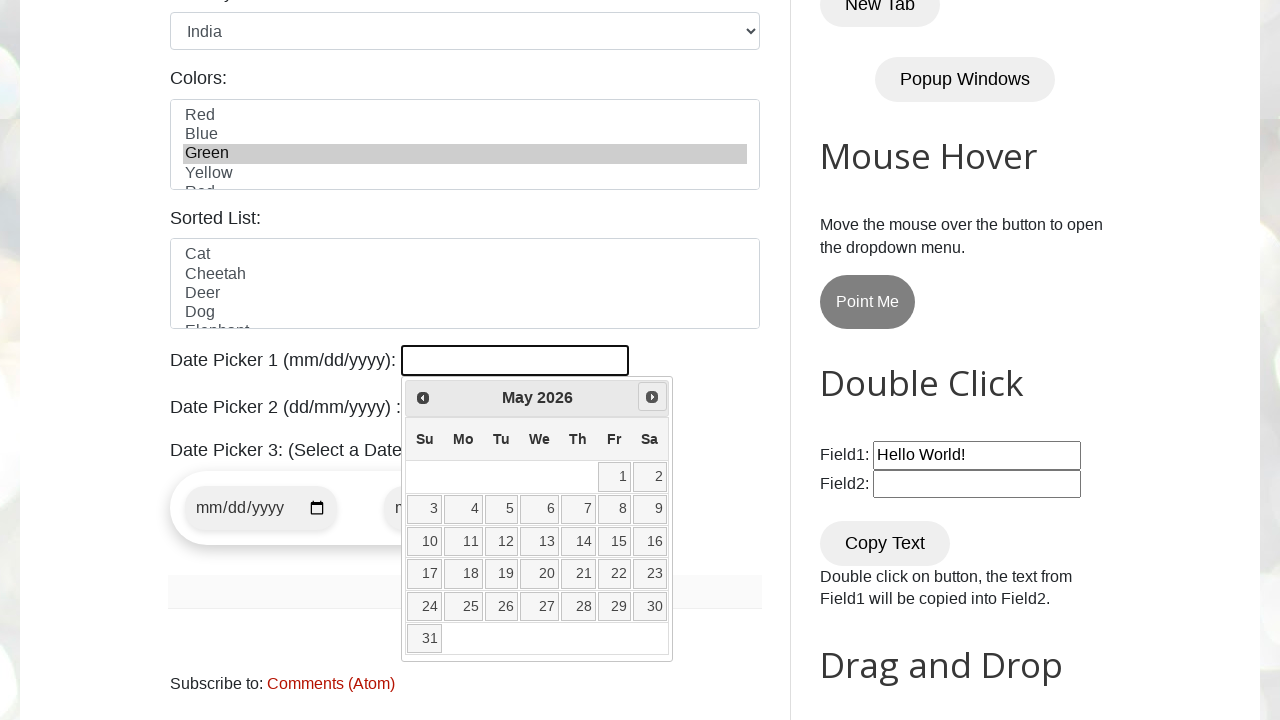

Clicked next month arrow in date picker at (652, 397) on span.ui-icon.ui-icon-circle-triangle-e
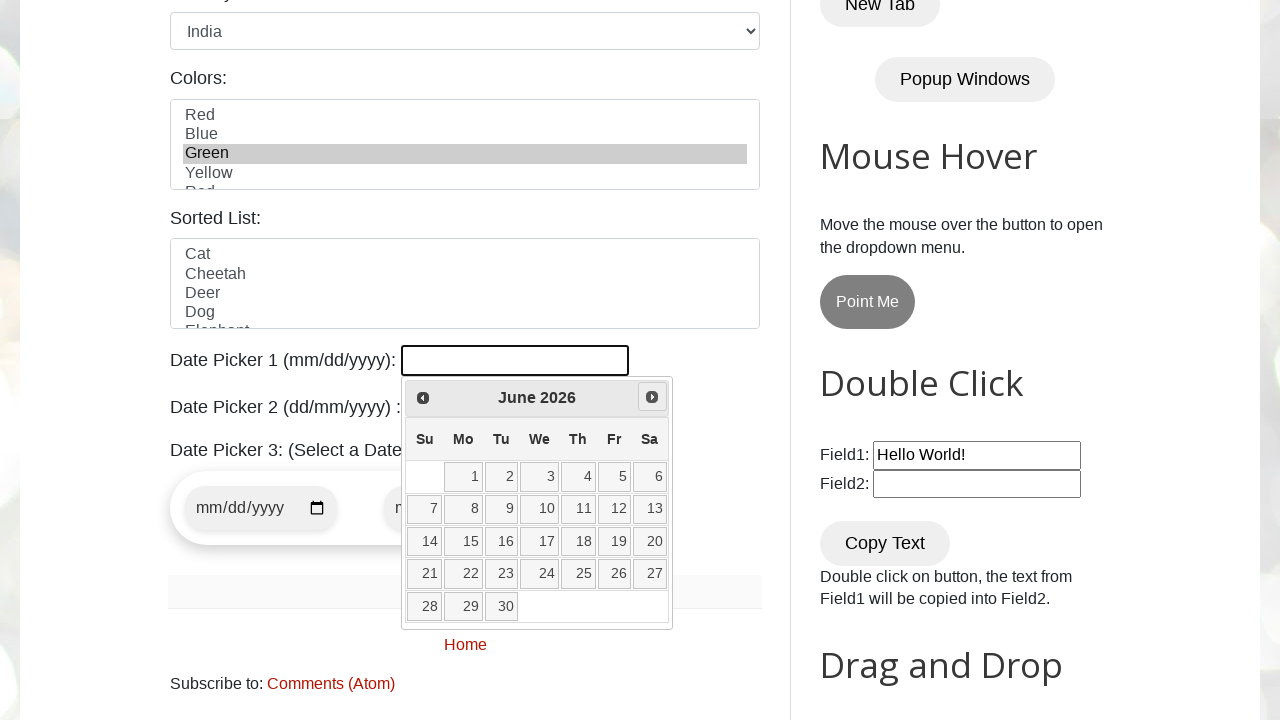

Clicked next month arrow in date picker at (652, 397) on span.ui-icon.ui-icon-circle-triangle-e
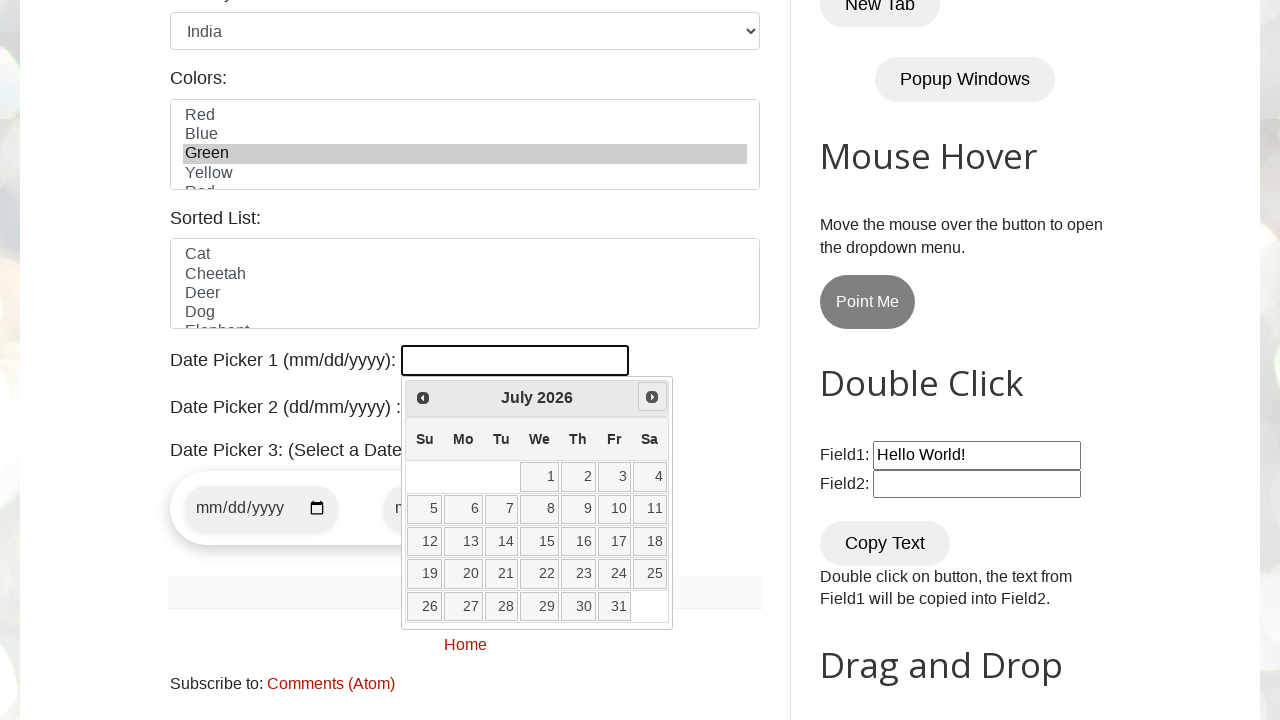

Clicked next month arrow in date picker at (652, 397) on span.ui-icon.ui-icon-circle-triangle-e
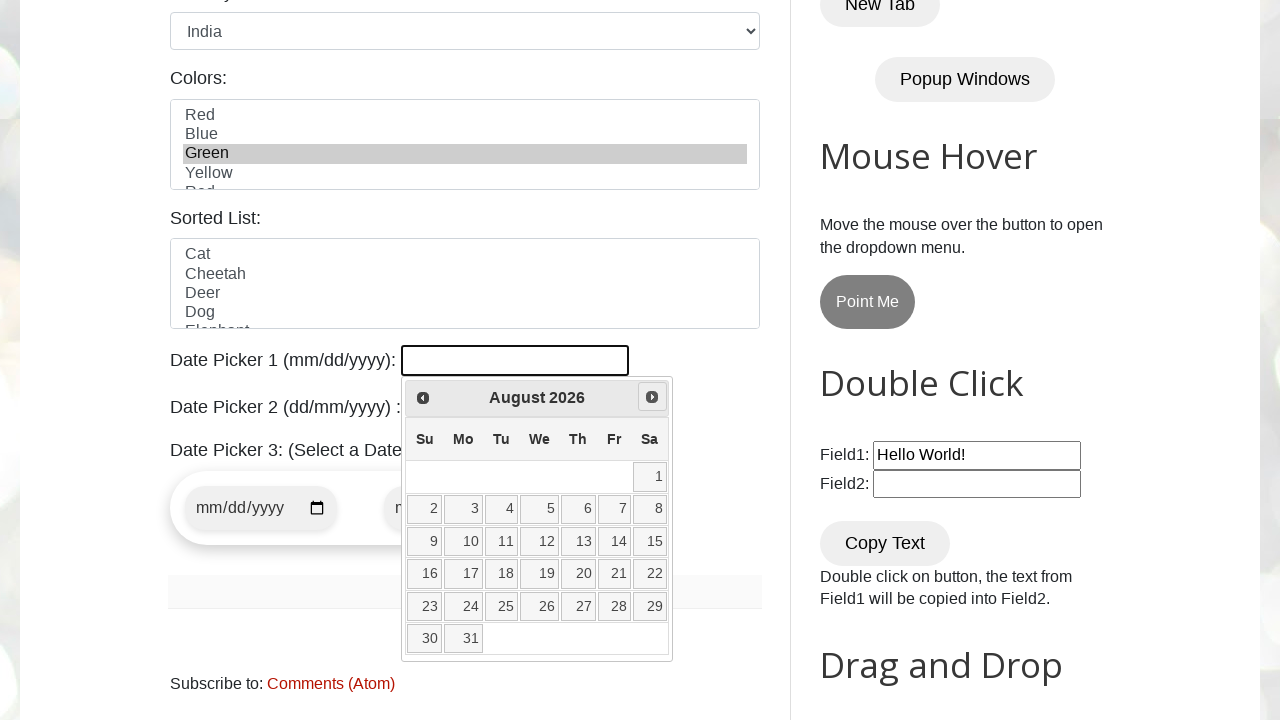

Clicked next month arrow in date picker at (652, 397) on span.ui-icon.ui-icon-circle-triangle-e
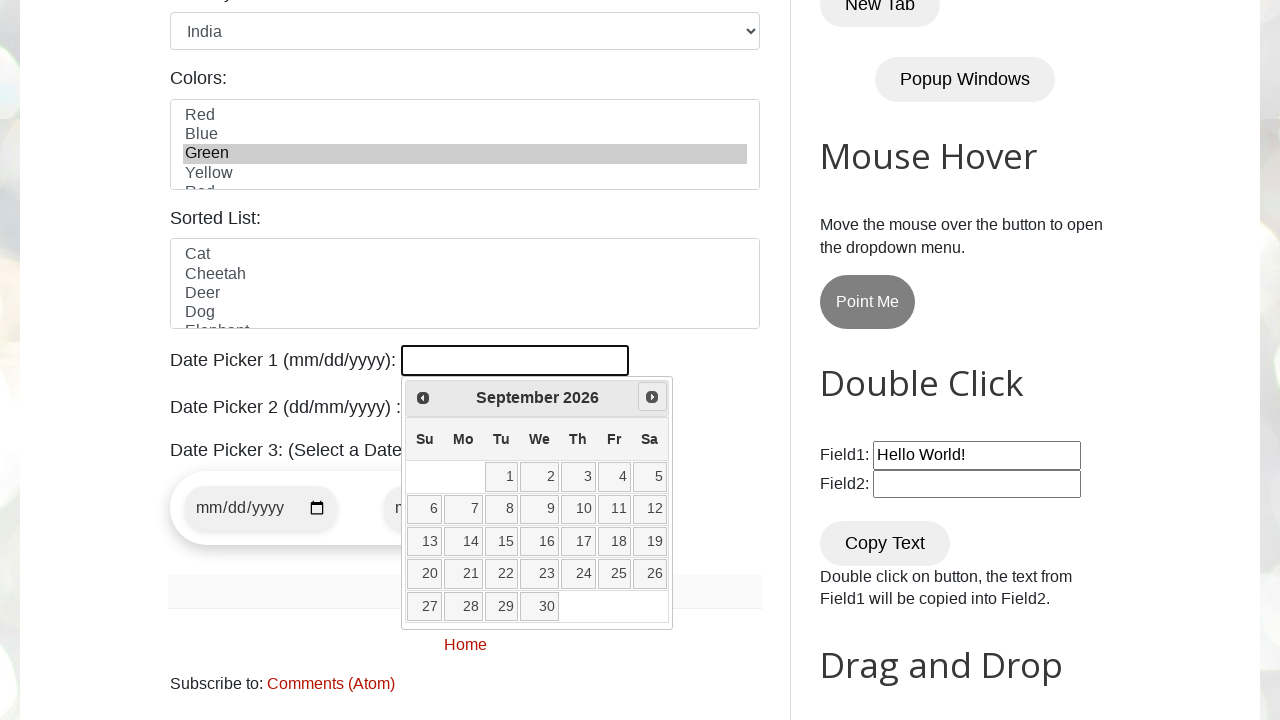

Clicked next month arrow in date picker at (652, 397) on span.ui-icon.ui-icon-circle-triangle-e
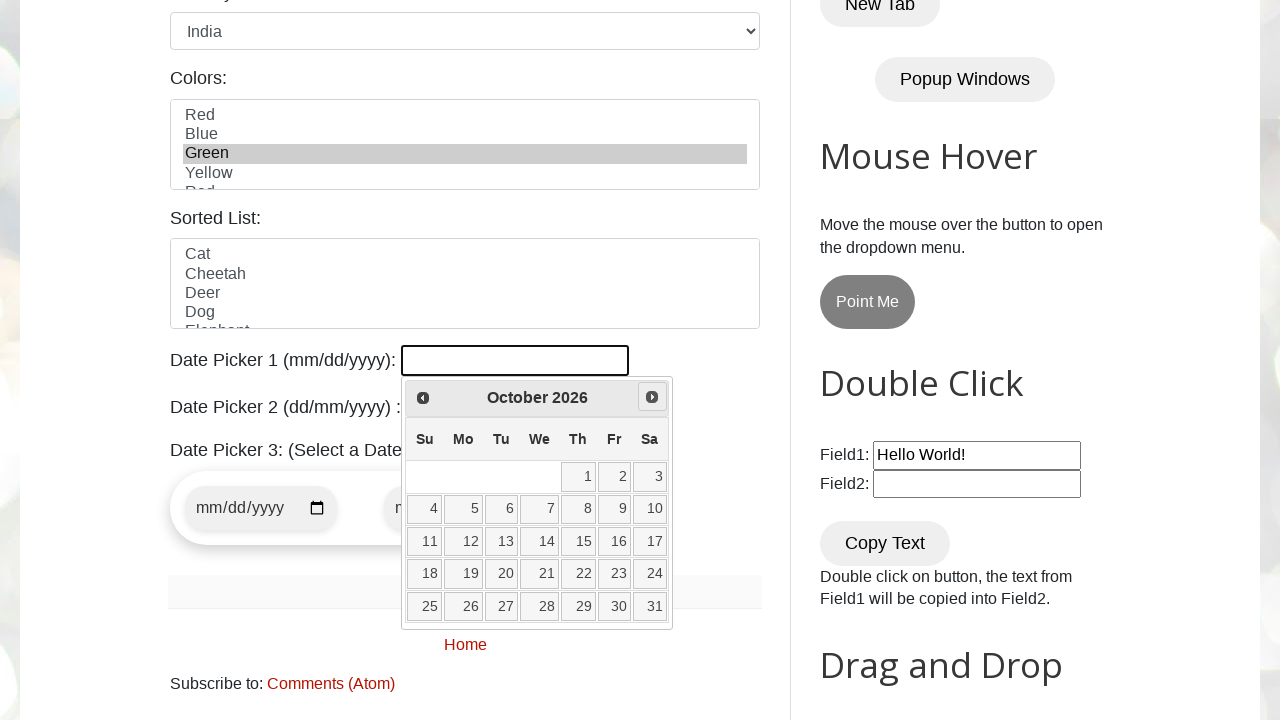

Clicked next month arrow in date picker at (652, 397) on span.ui-icon.ui-icon-circle-triangle-e
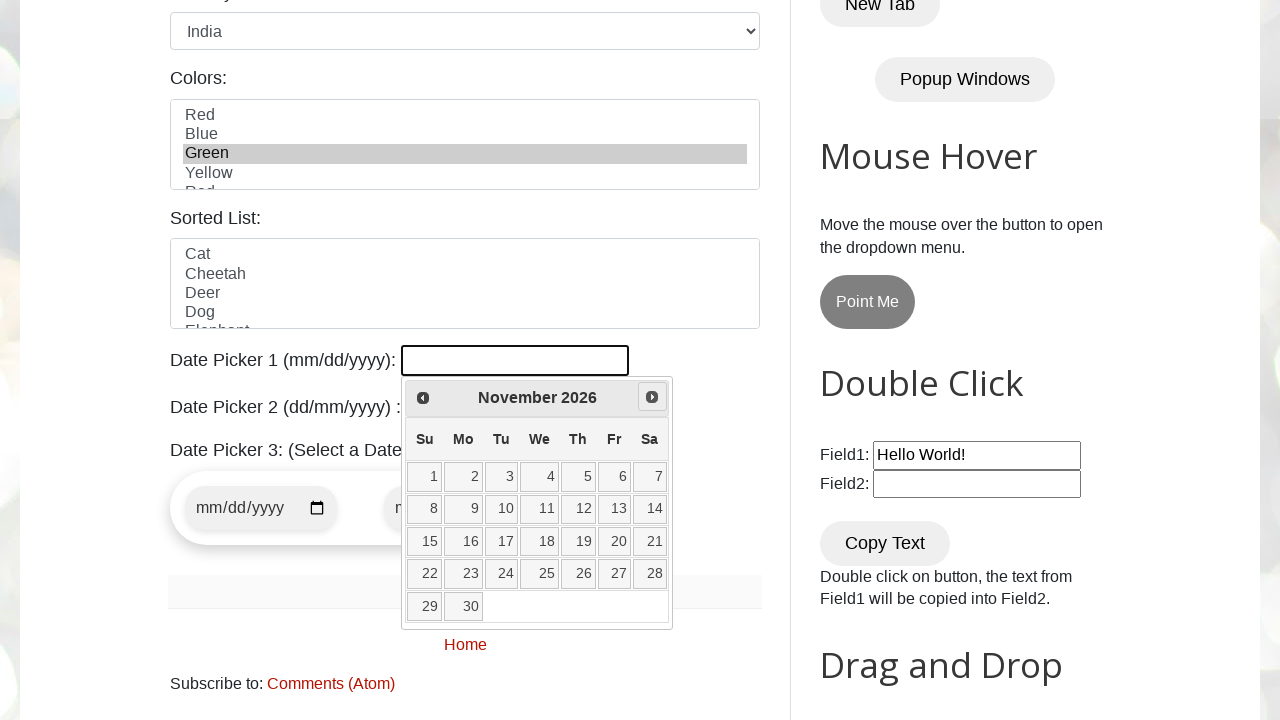

Clicked next month arrow in date picker at (652, 397) on span.ui-icon.ui-icon-circle-triangle-e
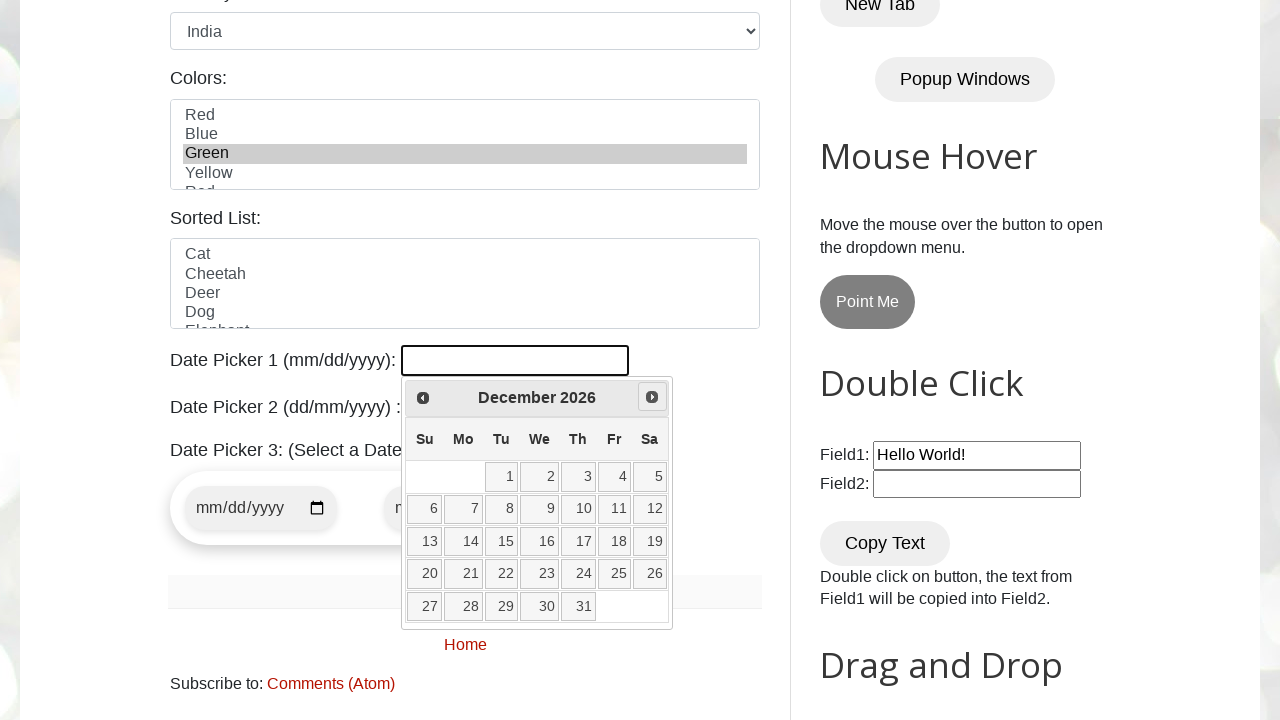

Clicked next month arrow in date picker at (652, 397) on span.ui-icon.ui-icon-circle-triangle-e
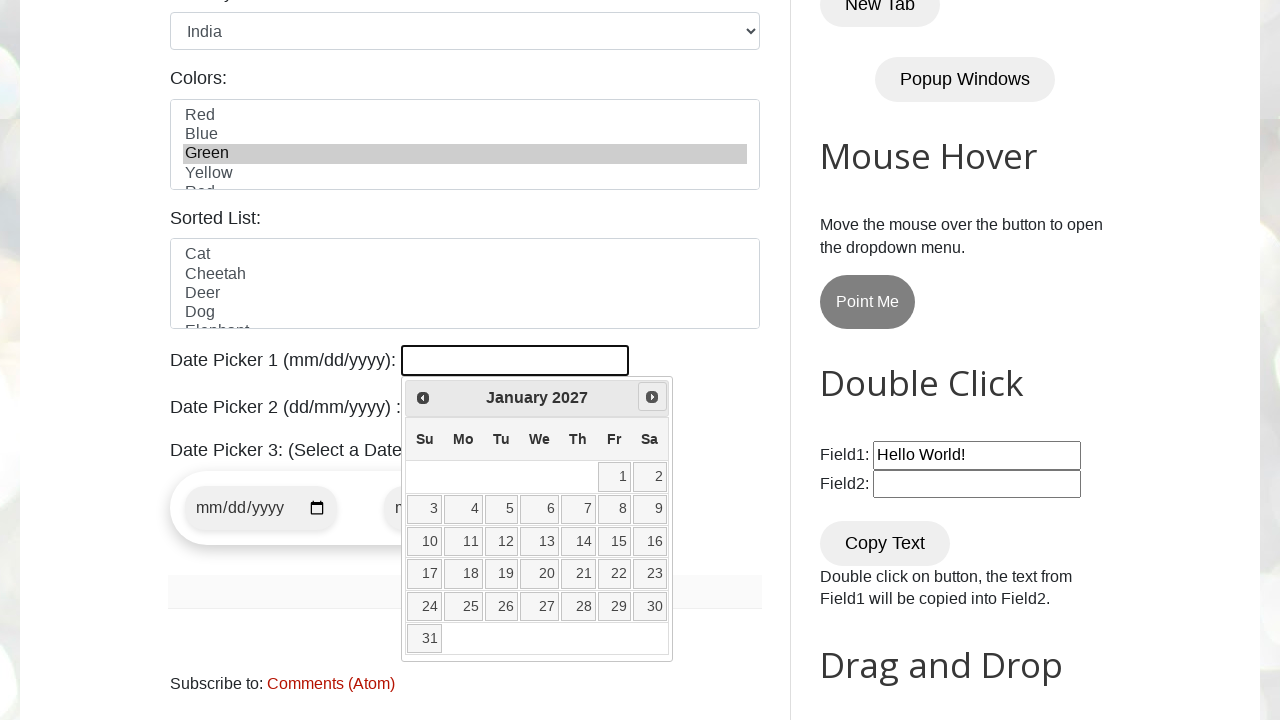

Clicked next month arrow in date picker at (652, 397) on span.ui-icon.ui-icon-circle-triangle-e
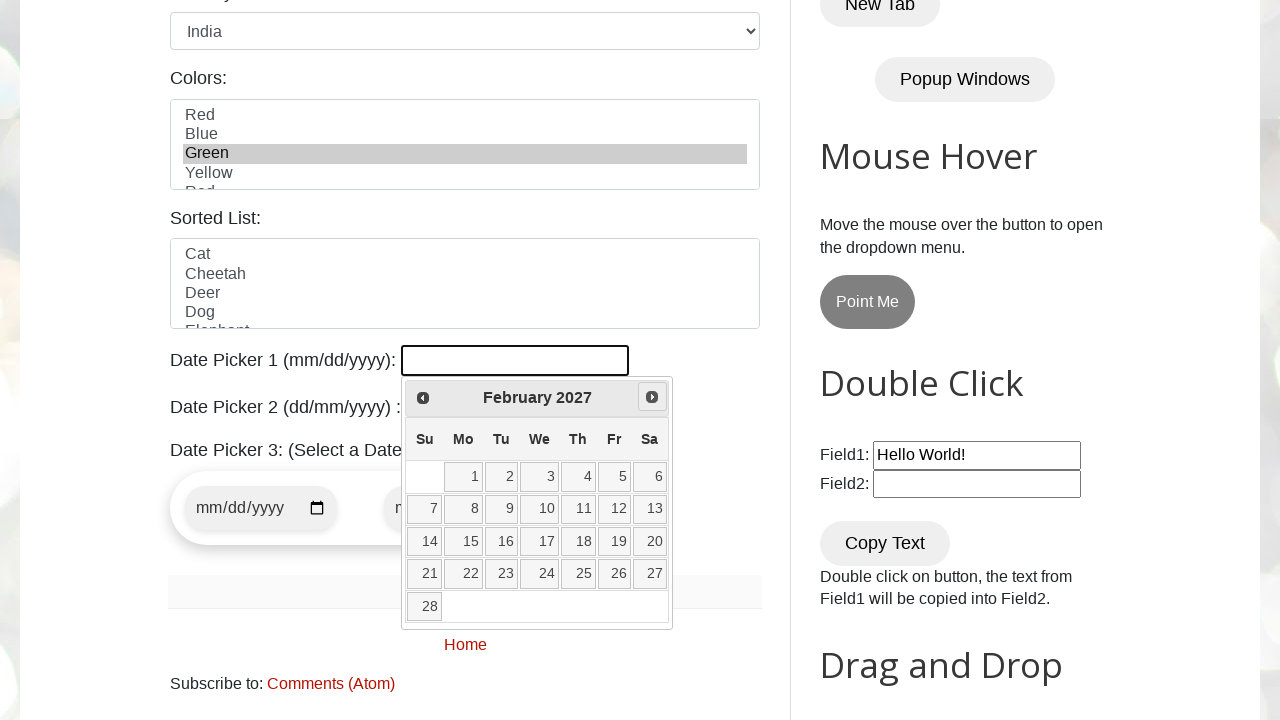

Clicked next month arrow in date picker at (652, 397) on span.ui-icon.ui-icon-circle-triangle-e
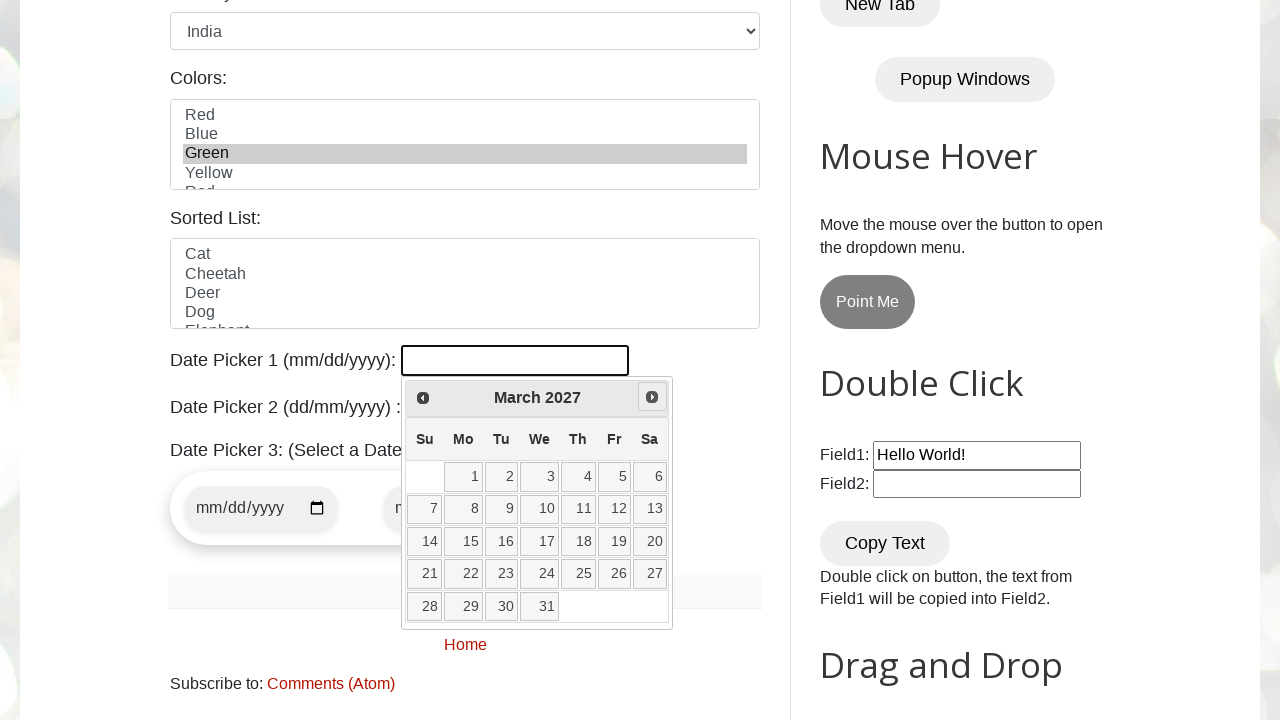

Navigated to March 2027 in date picker
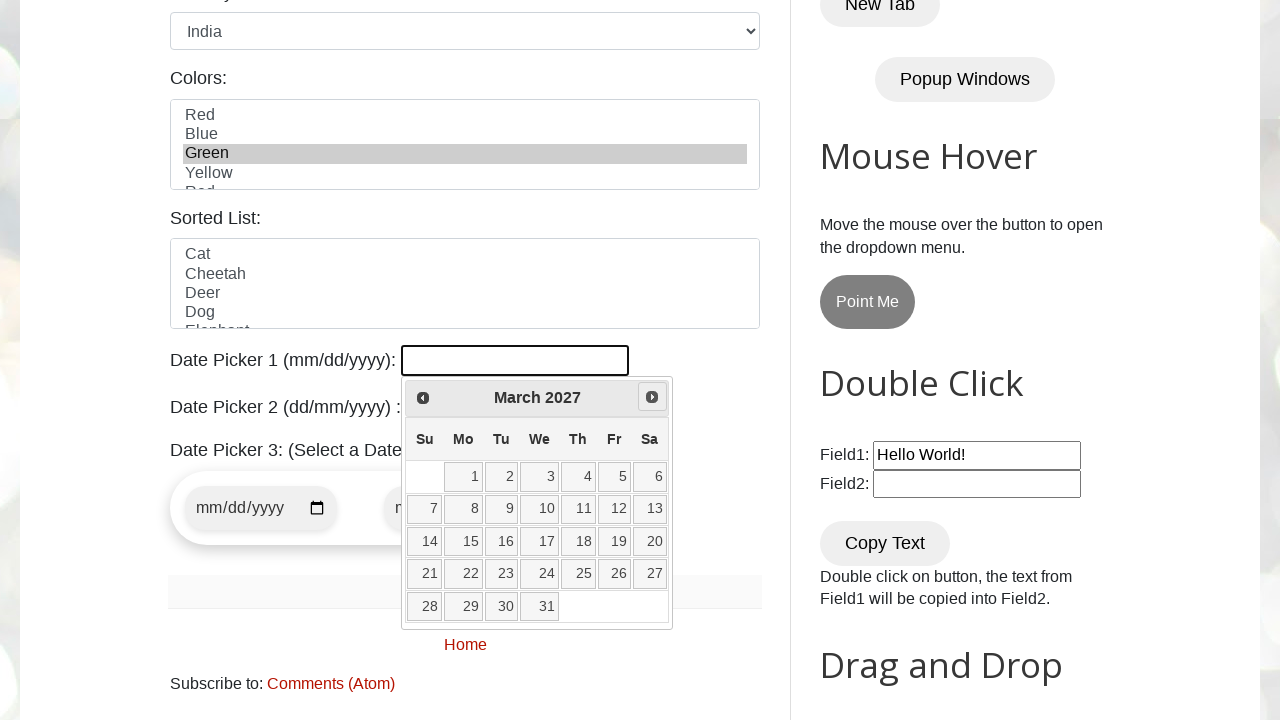

Selected date 15 from the calendar at (463, 542) on a:text('15')
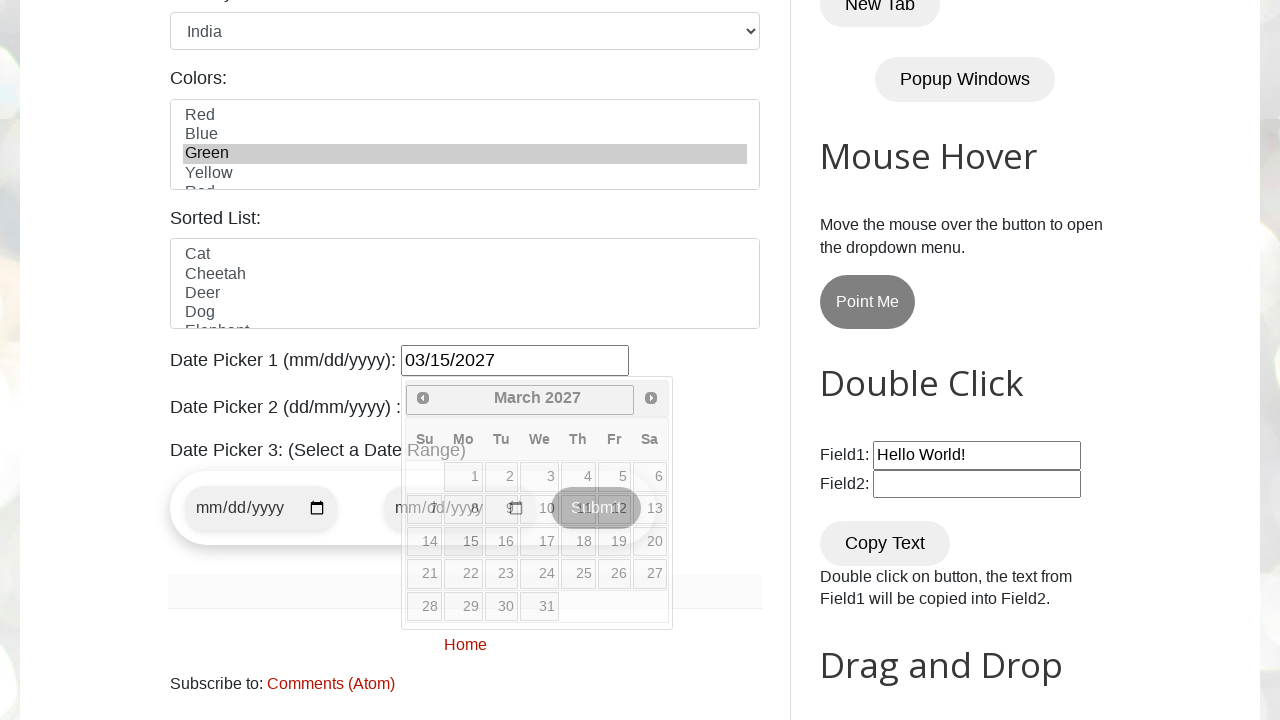

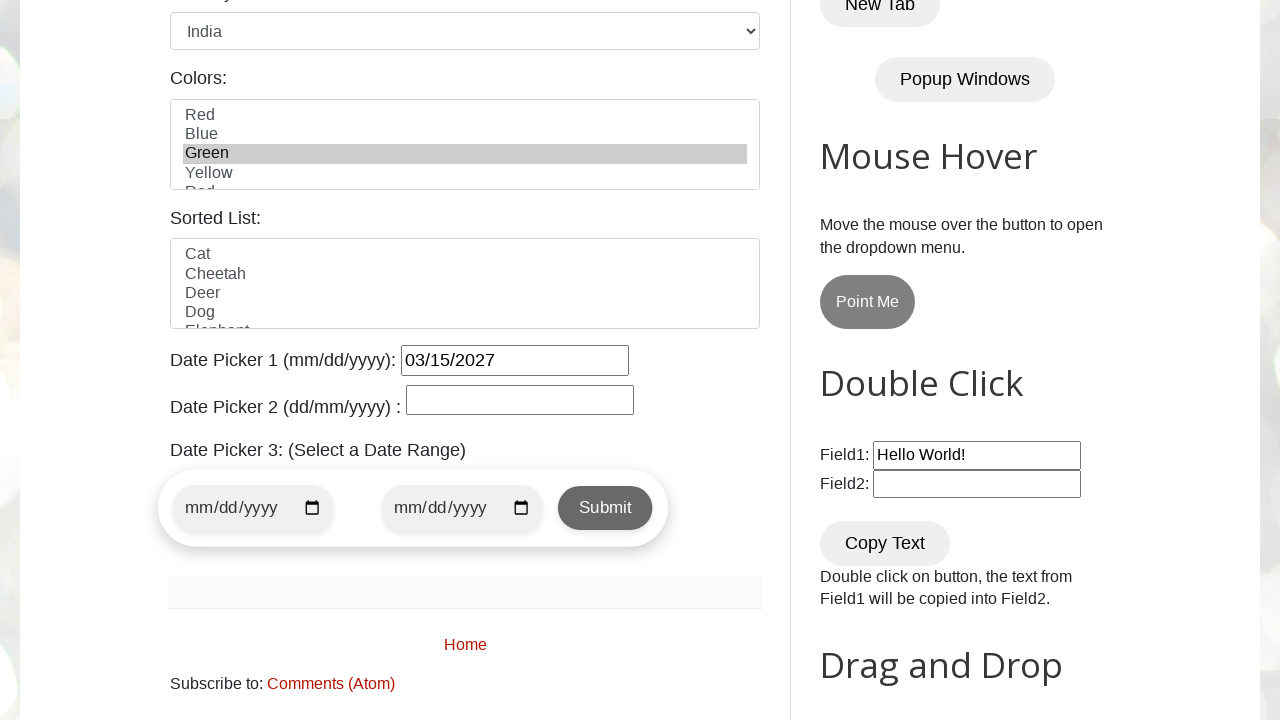